Opens Text Box page, fills out a form with user information and submits it

Starting URL: https://demoqa.com/elements

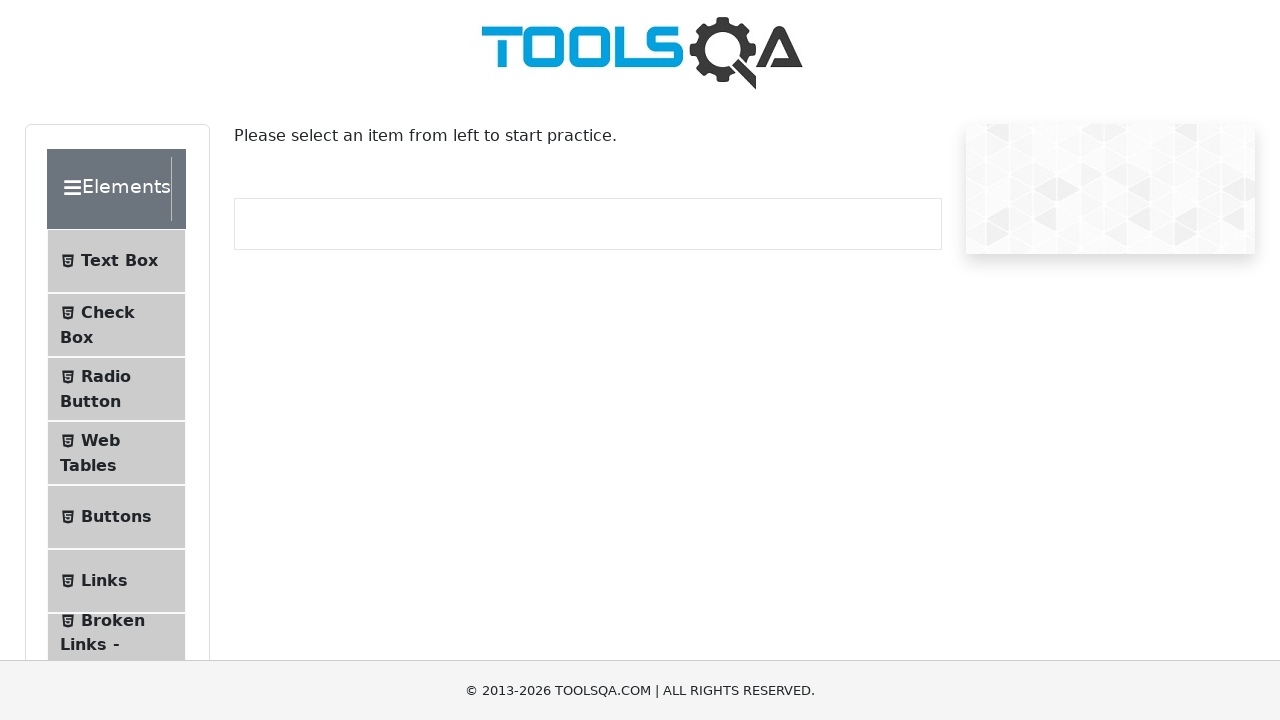

Clicked on Text Box menu item at (116, 261) on #item-0
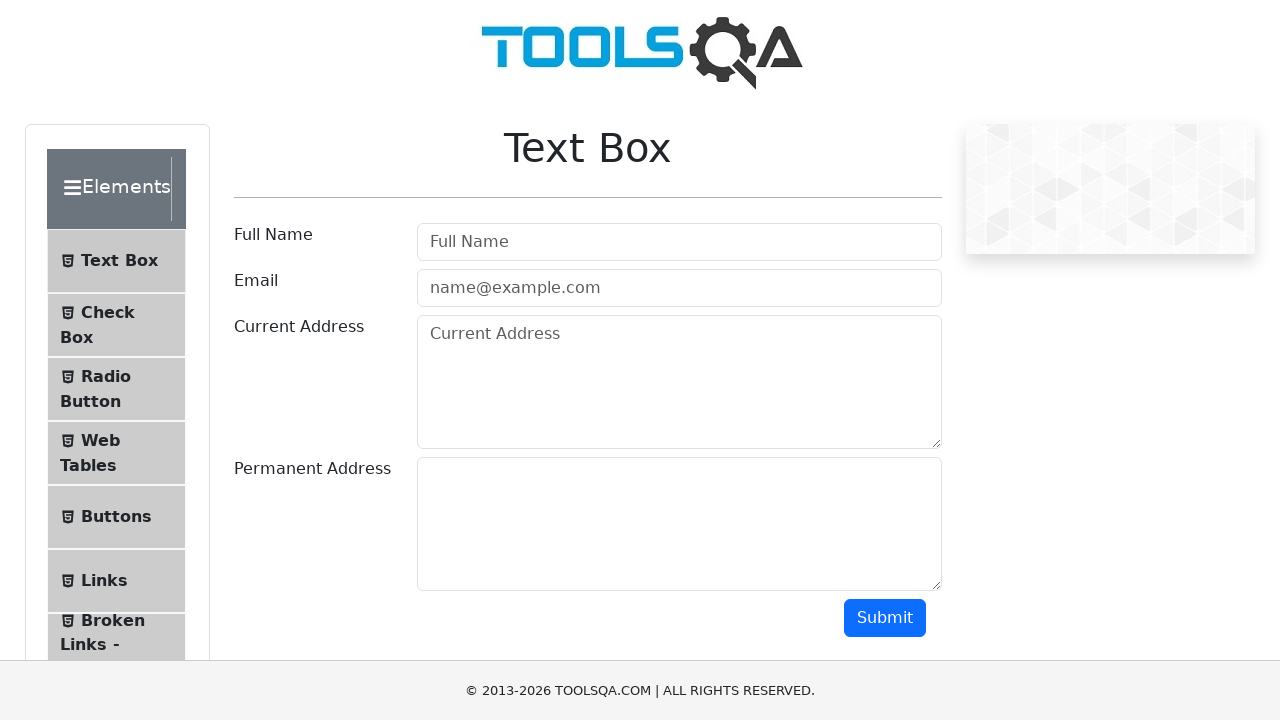

Filled userName field with 'John Doe' on #userName
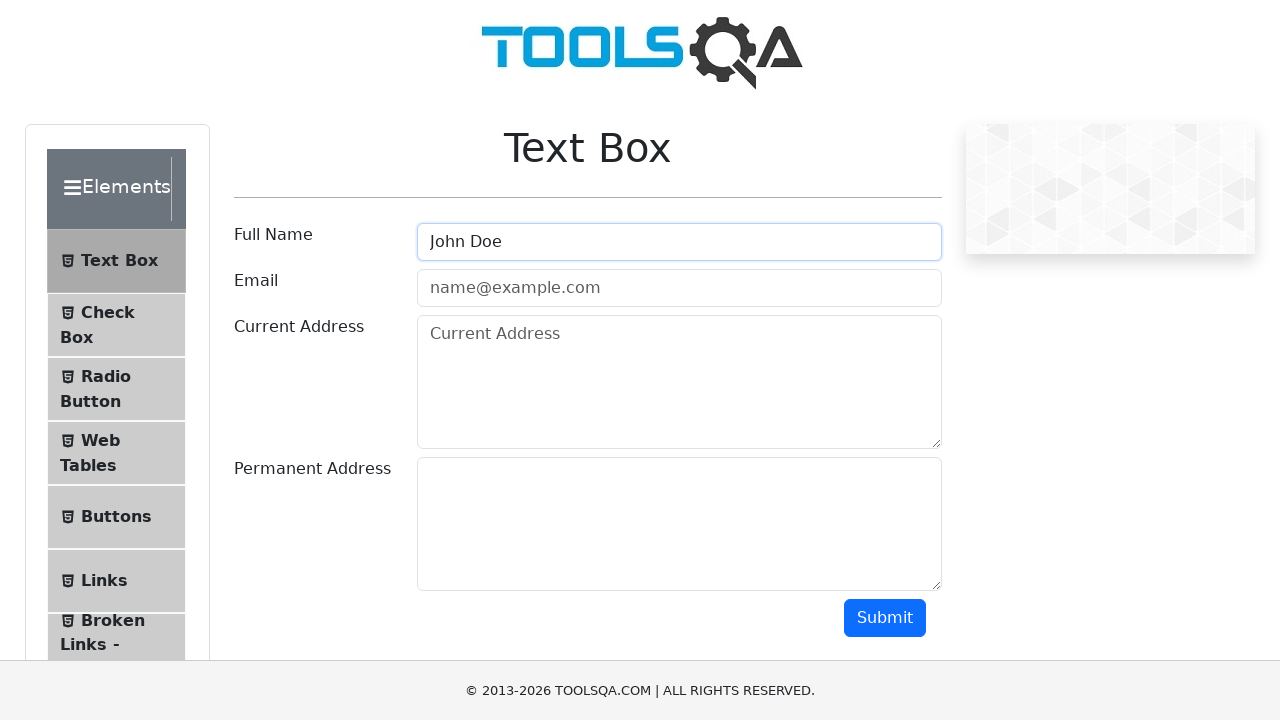

Filled userEmail field with 'johndoe@example.com' on #userEmail
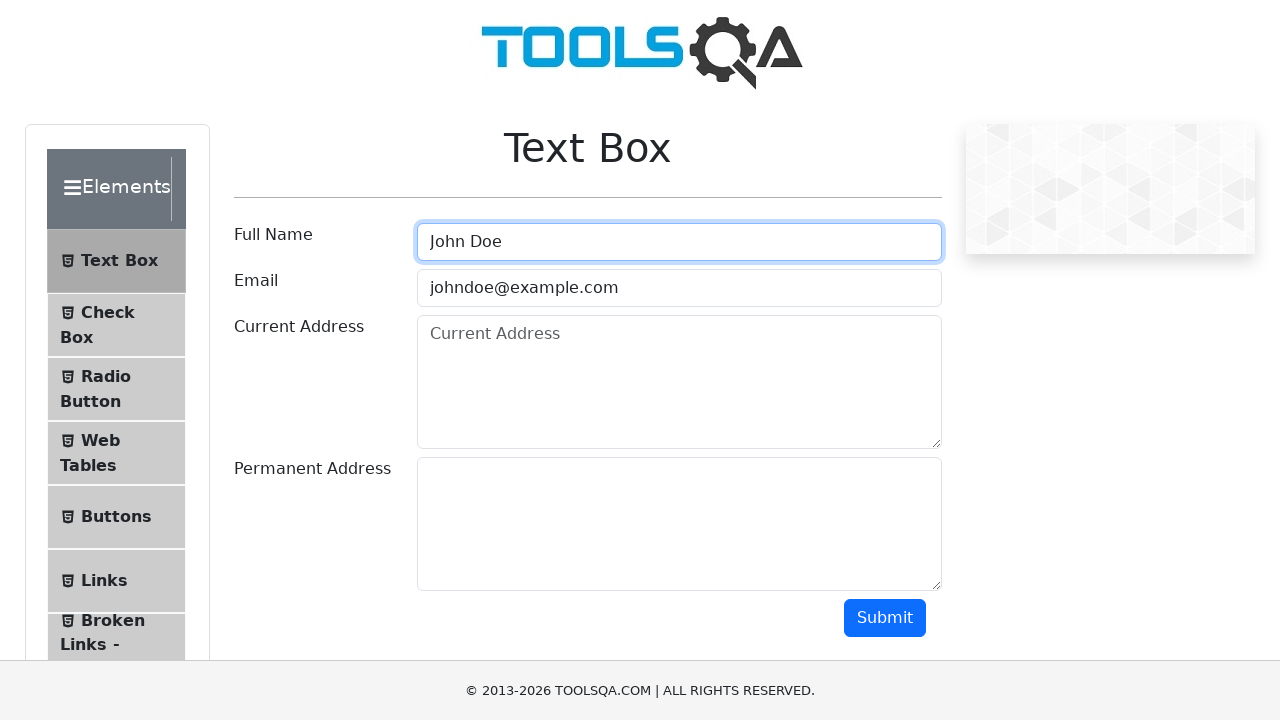

Filled currentAddress field with '123 Main Street, Apt 4B' on #currentAddress
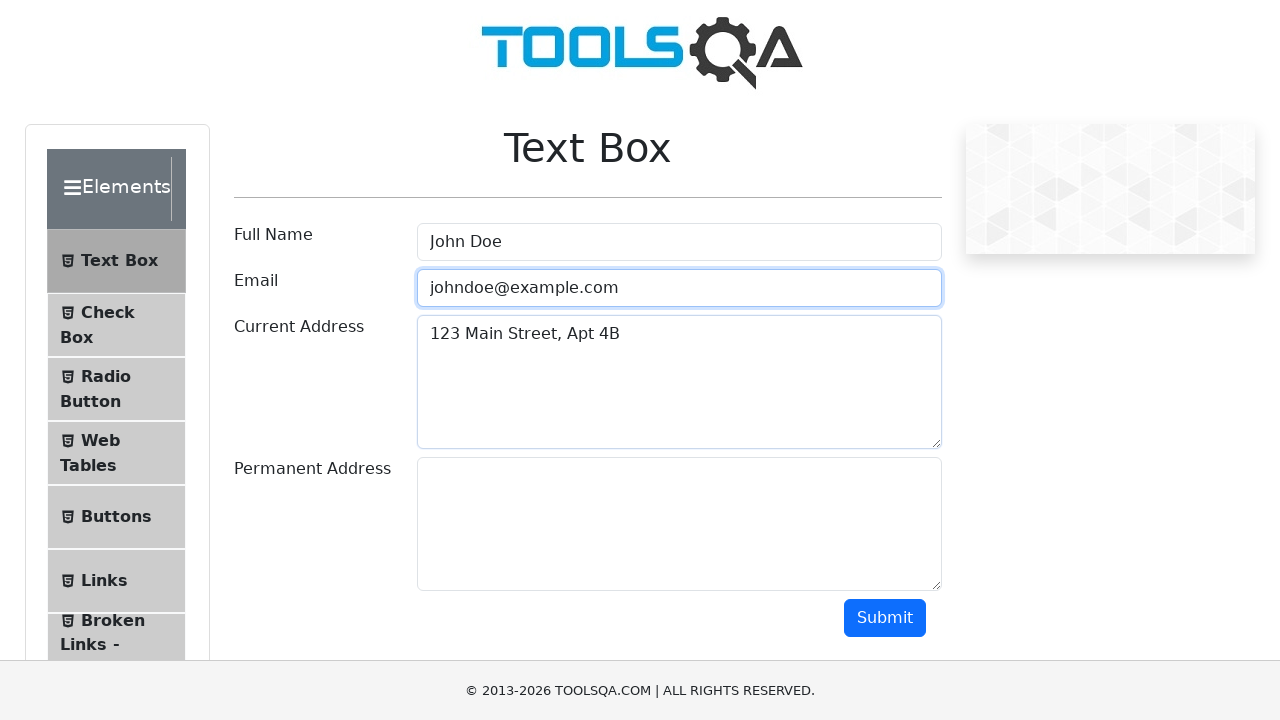

Filled permanentAddress field with '456 Oak Avenue, Suite 200' on #permanentAddress
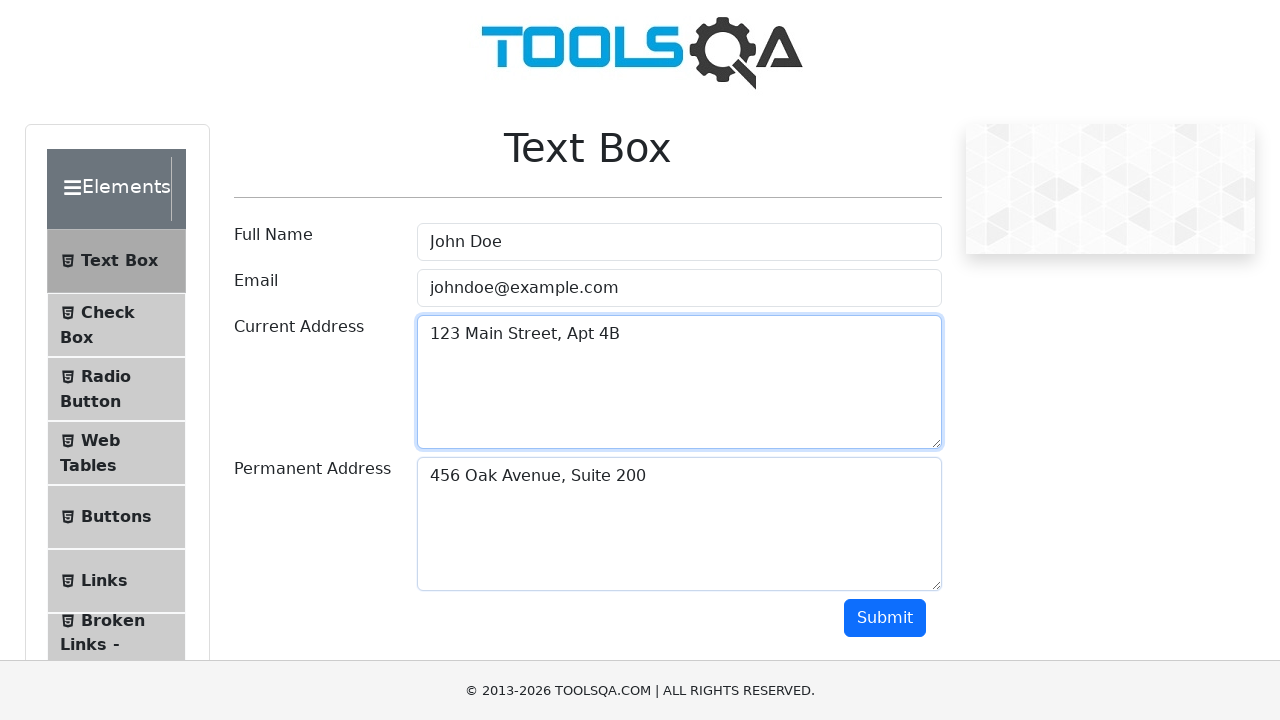

Clicked submit button to submit the form at (885, 618) on .btn.btn-primary
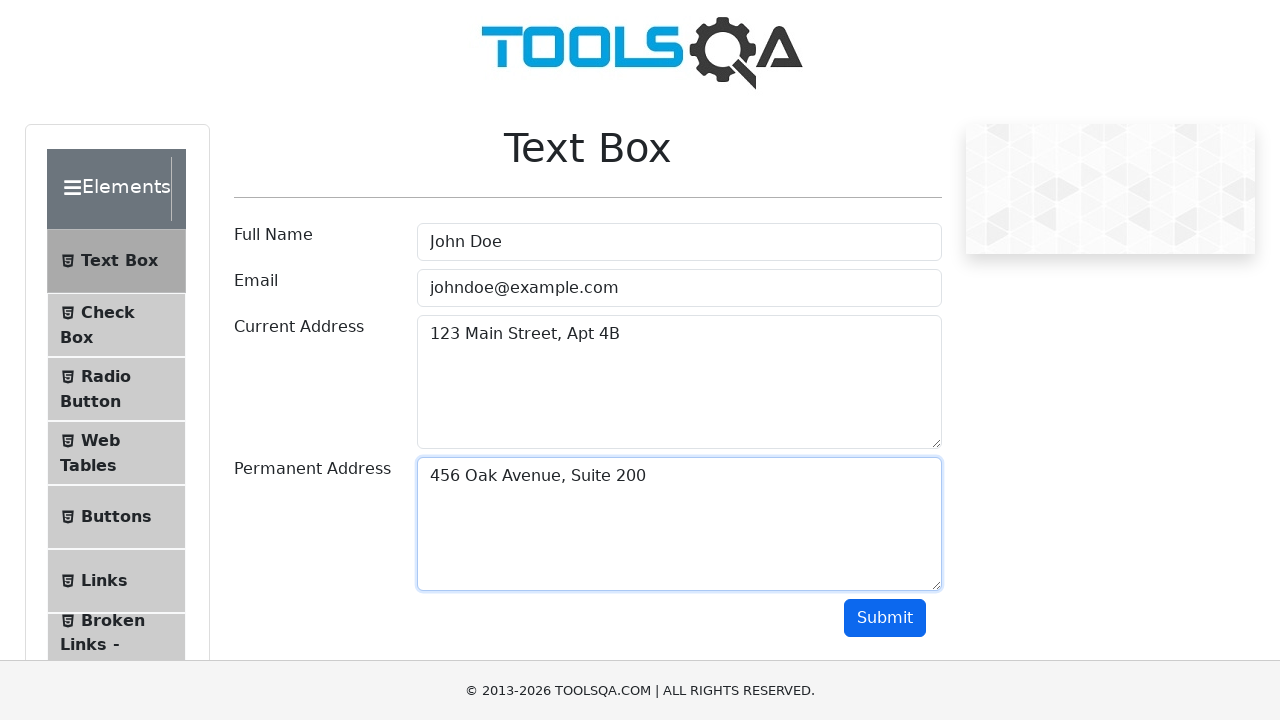

Form output appeared on the page
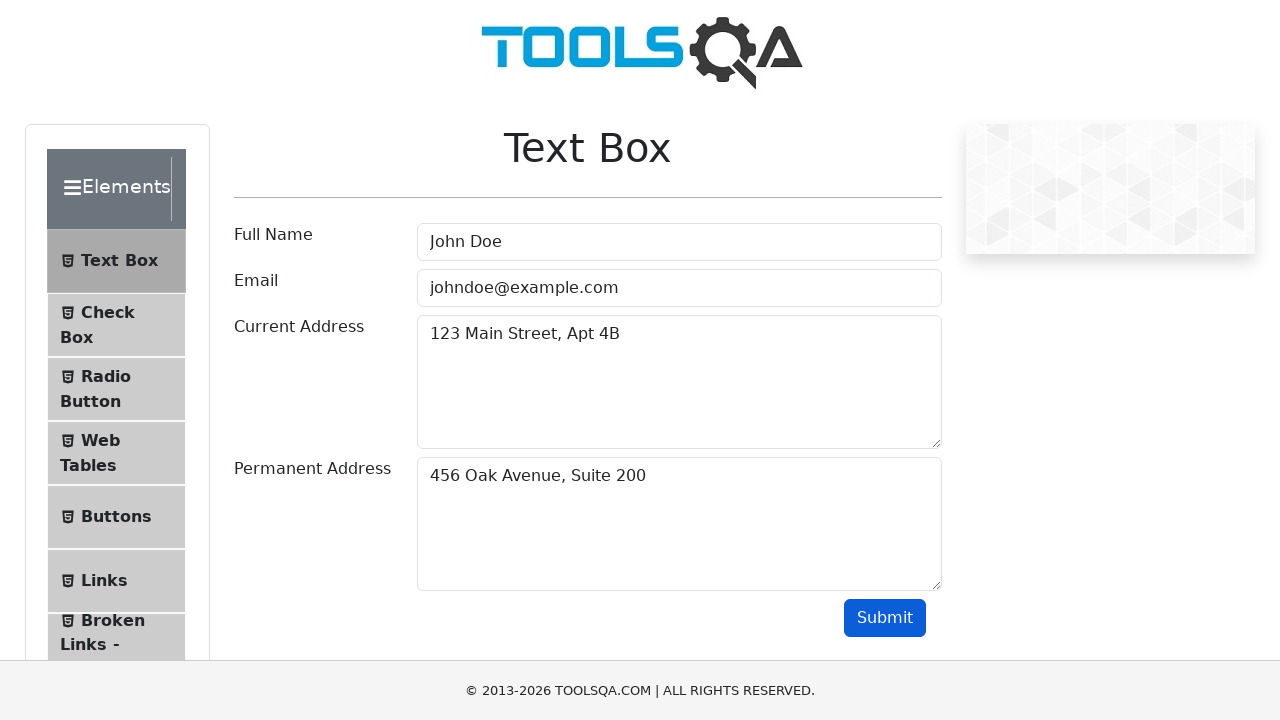

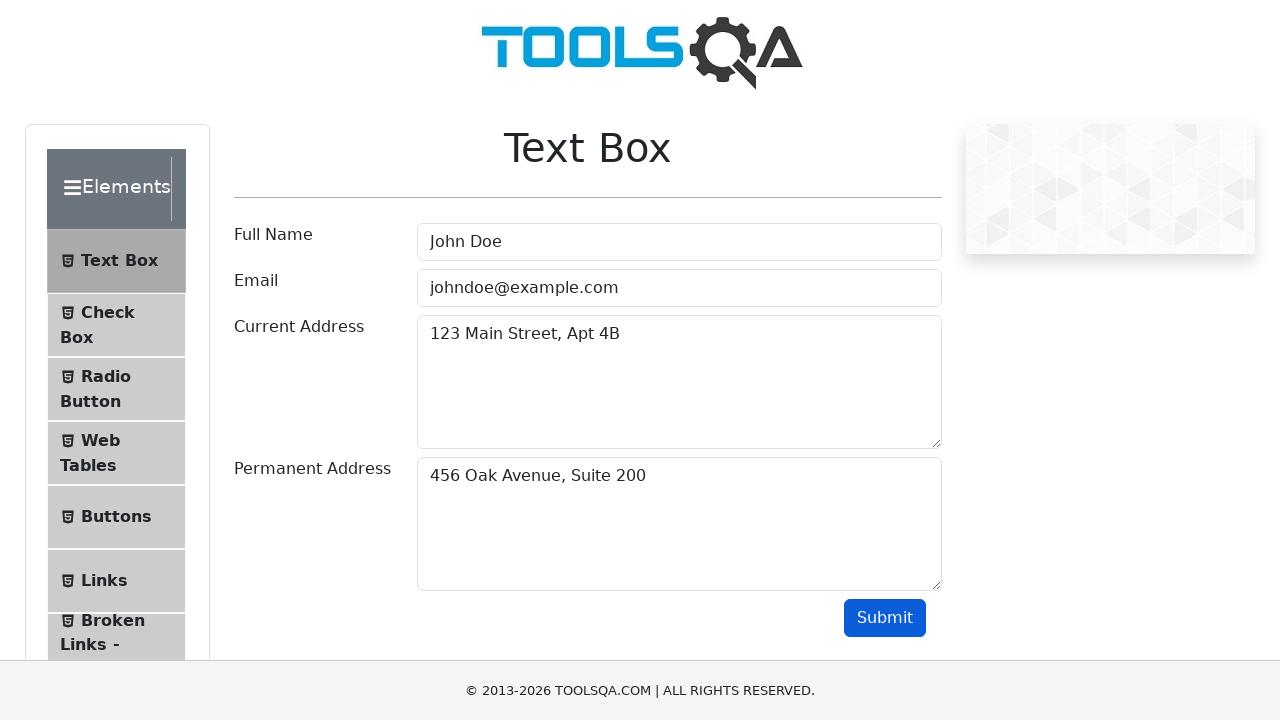